Tests a JavaScript prompt dialog by clicking the JS Prompt button, entering text into the prompt, accepting it, and verifying the entered text appears in the result

Starting URL: https://the-internet.herokuapp.com/javascript_alerts

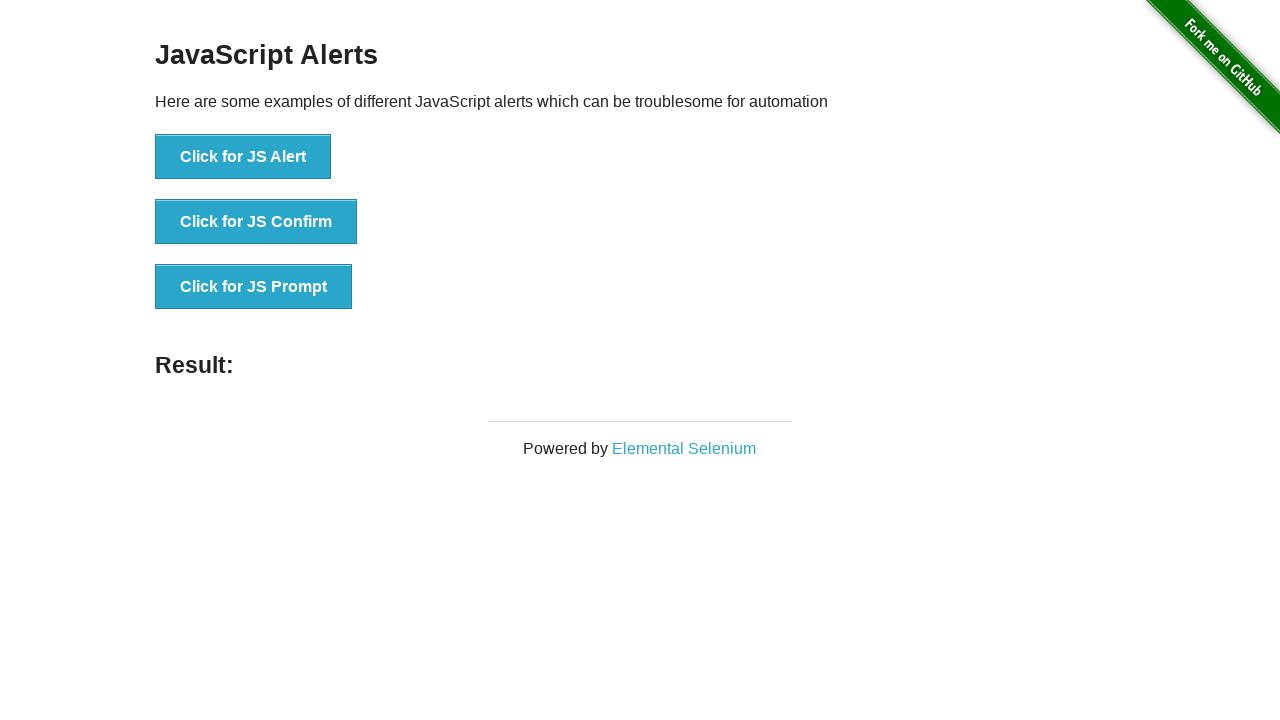

Set up dialog handler to accept prompt with email text
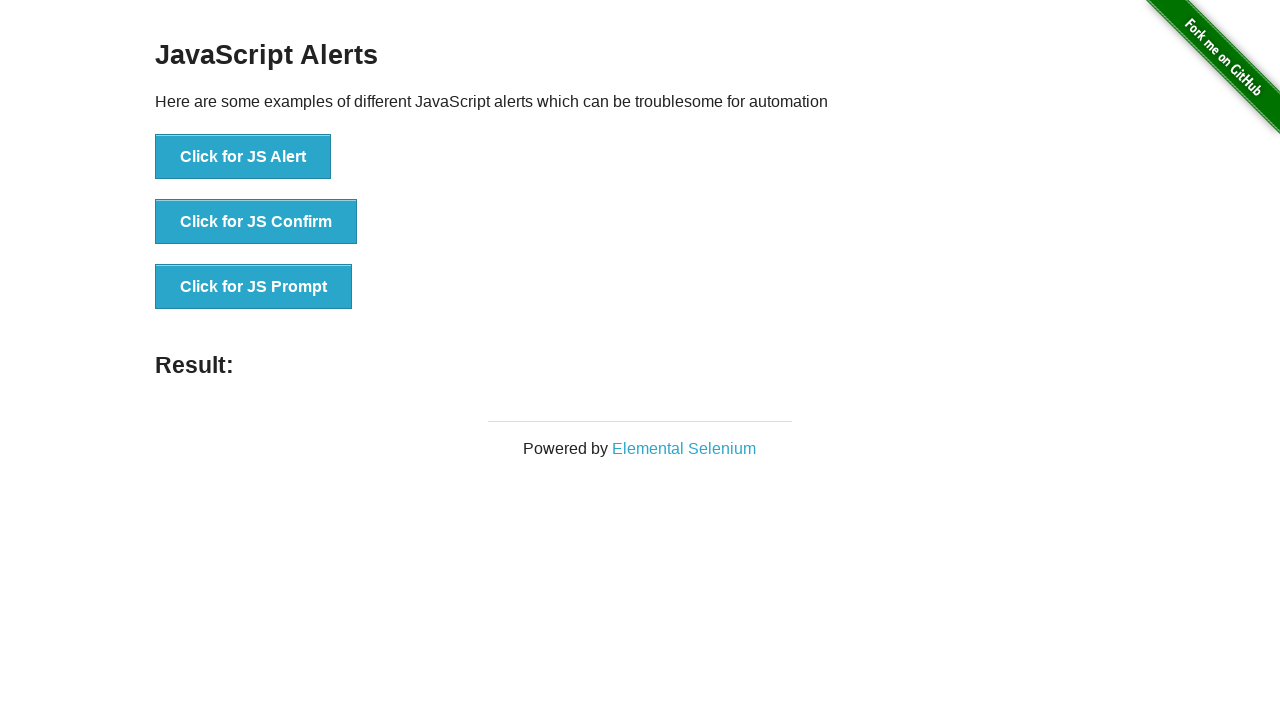

Clicked the JS Prompt button to trigger prompt dialog at (254, 287) on button[onclick='jsPrompt()']
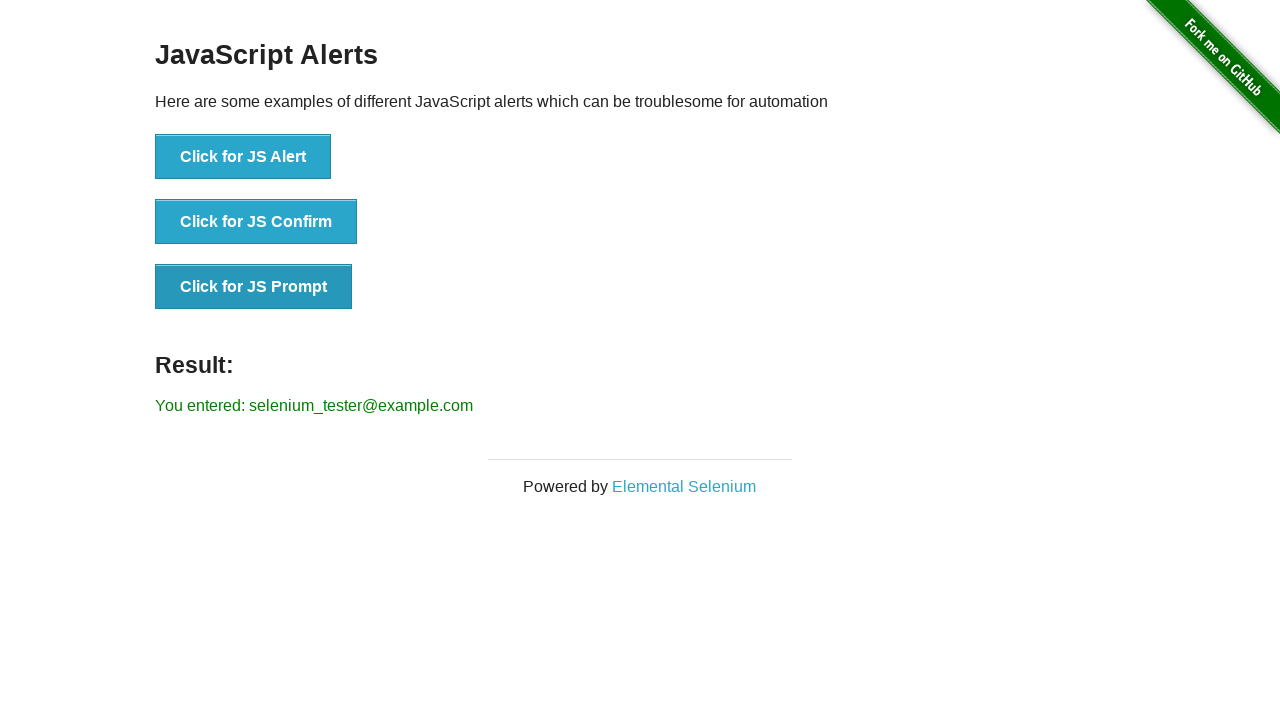

Waited for result element to appear
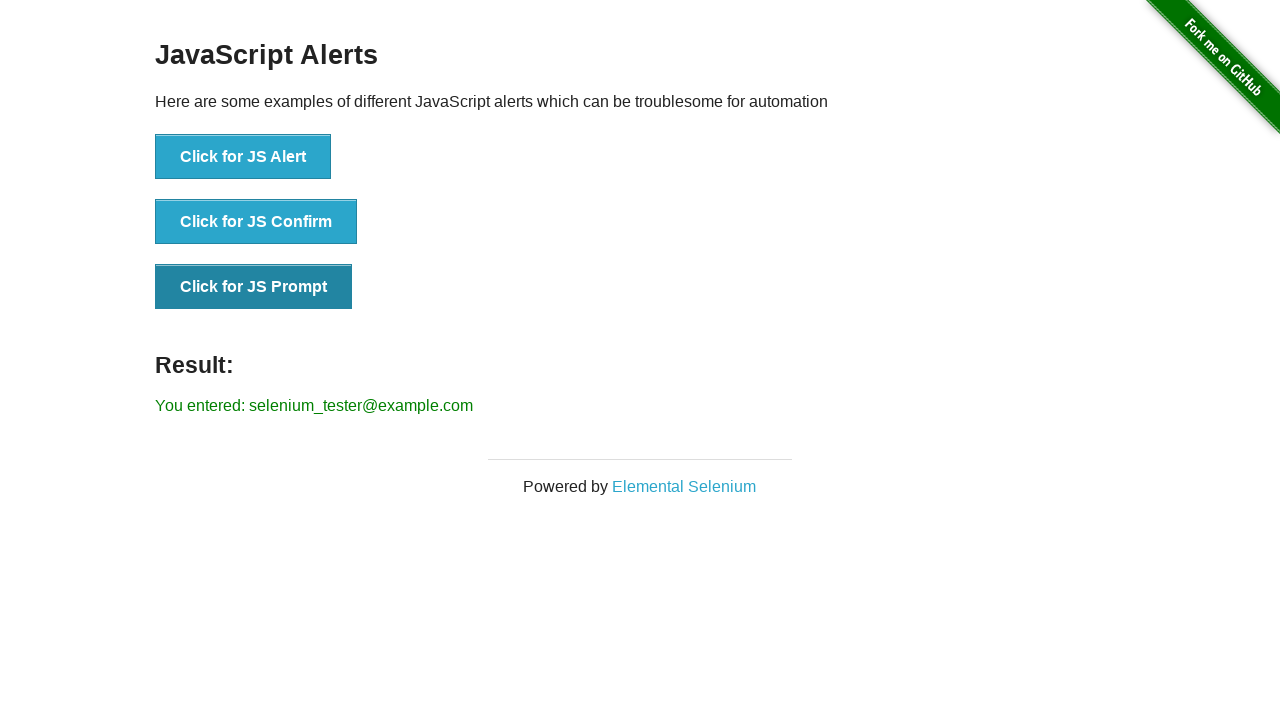

Retrieved text content from result element
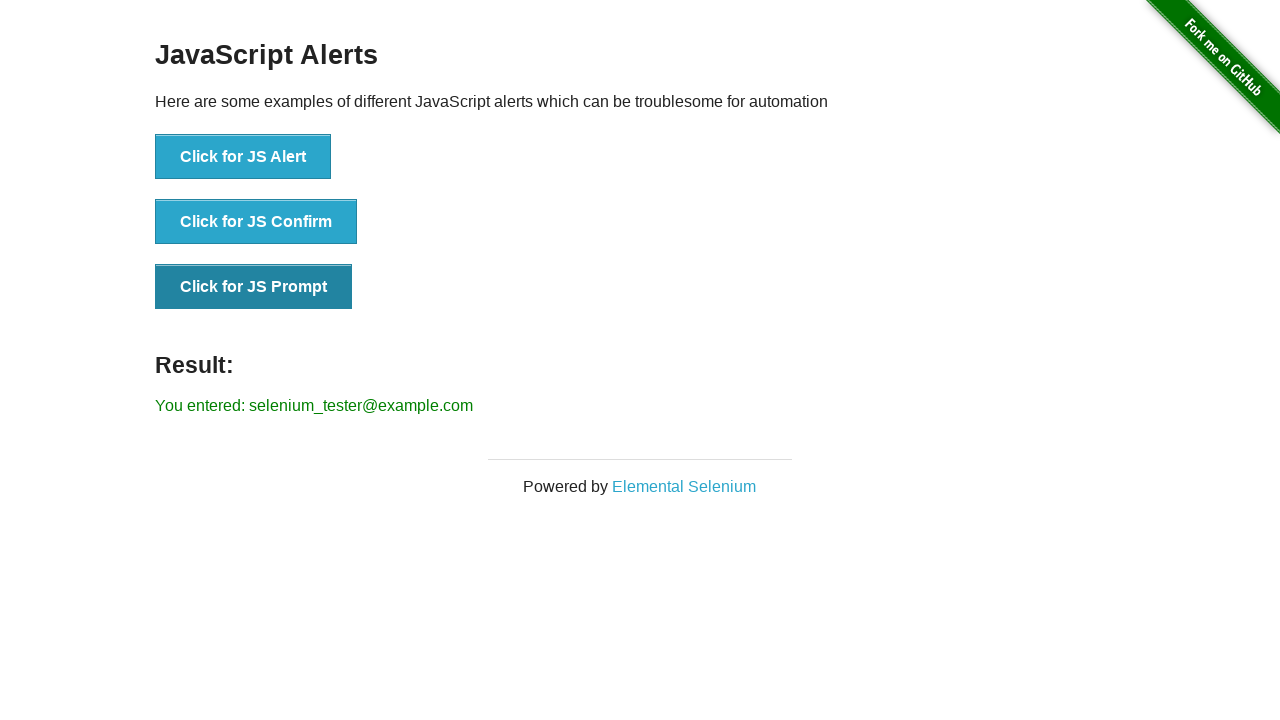

Verified that result text matches expected prompt input
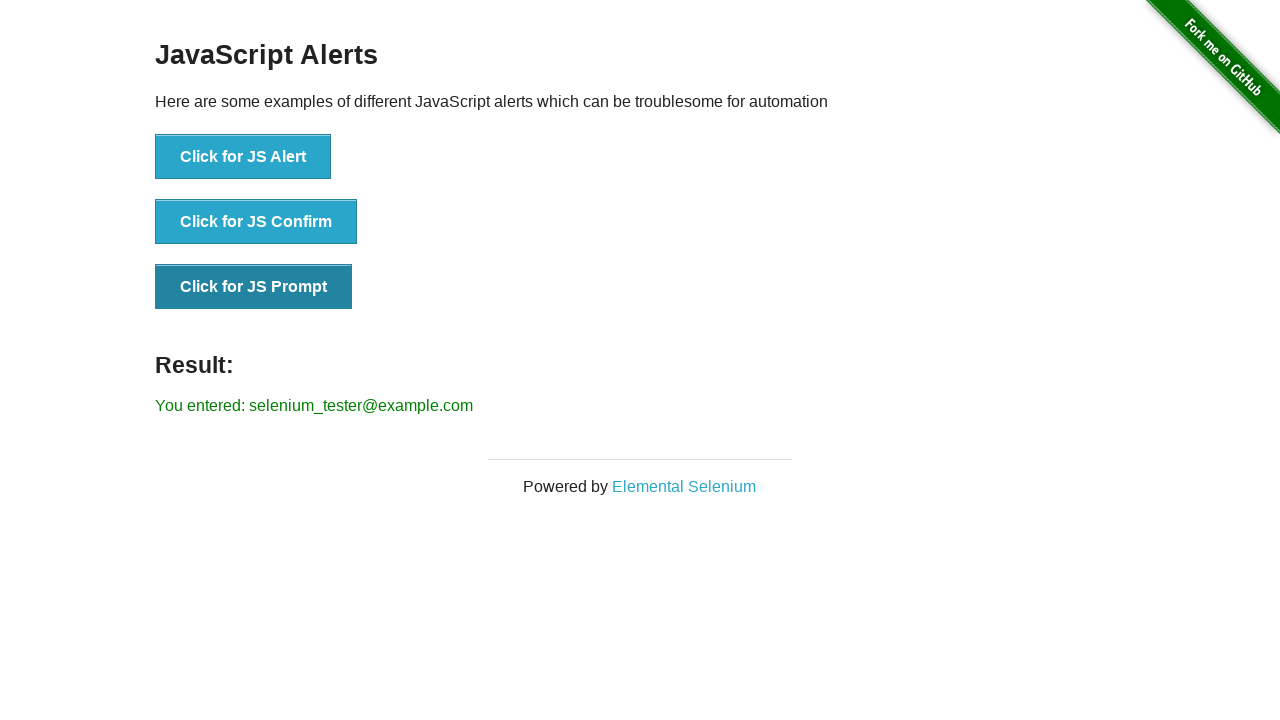

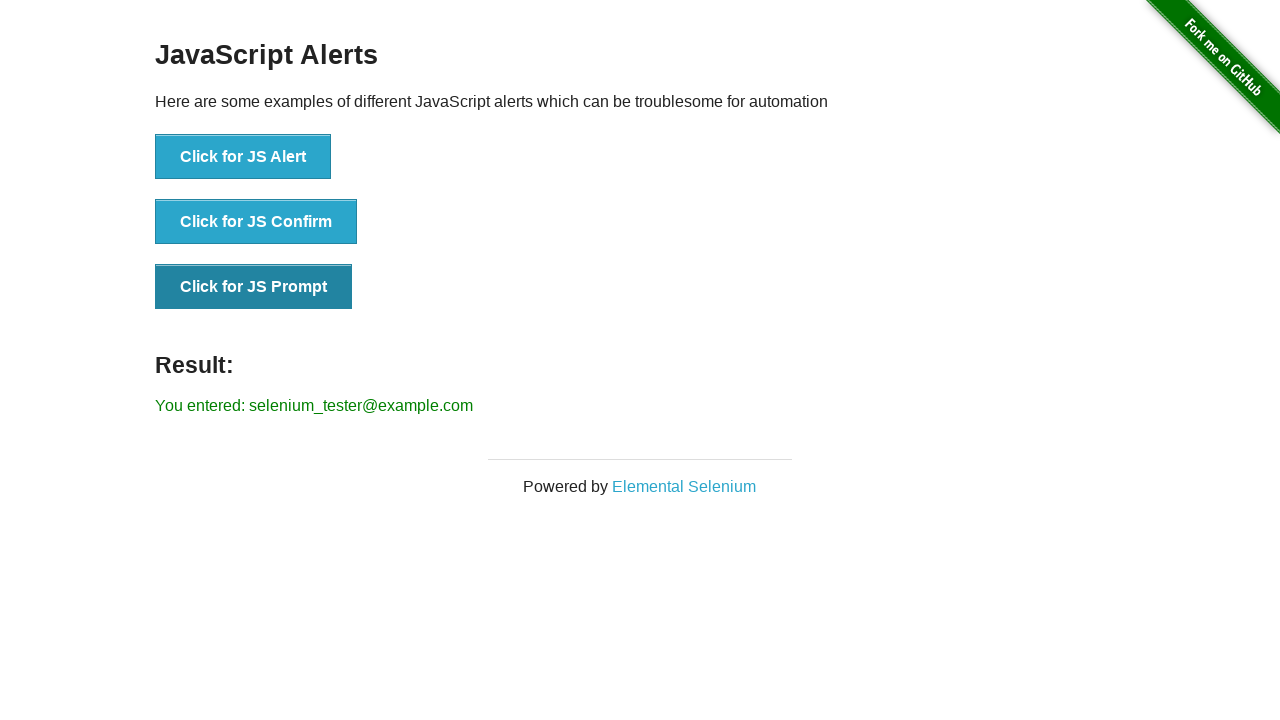